Navigates to Sauce Labs guinea pig test page and retrieves the page title

Starting URL: https://saucelabs.com/test/guinea-pig

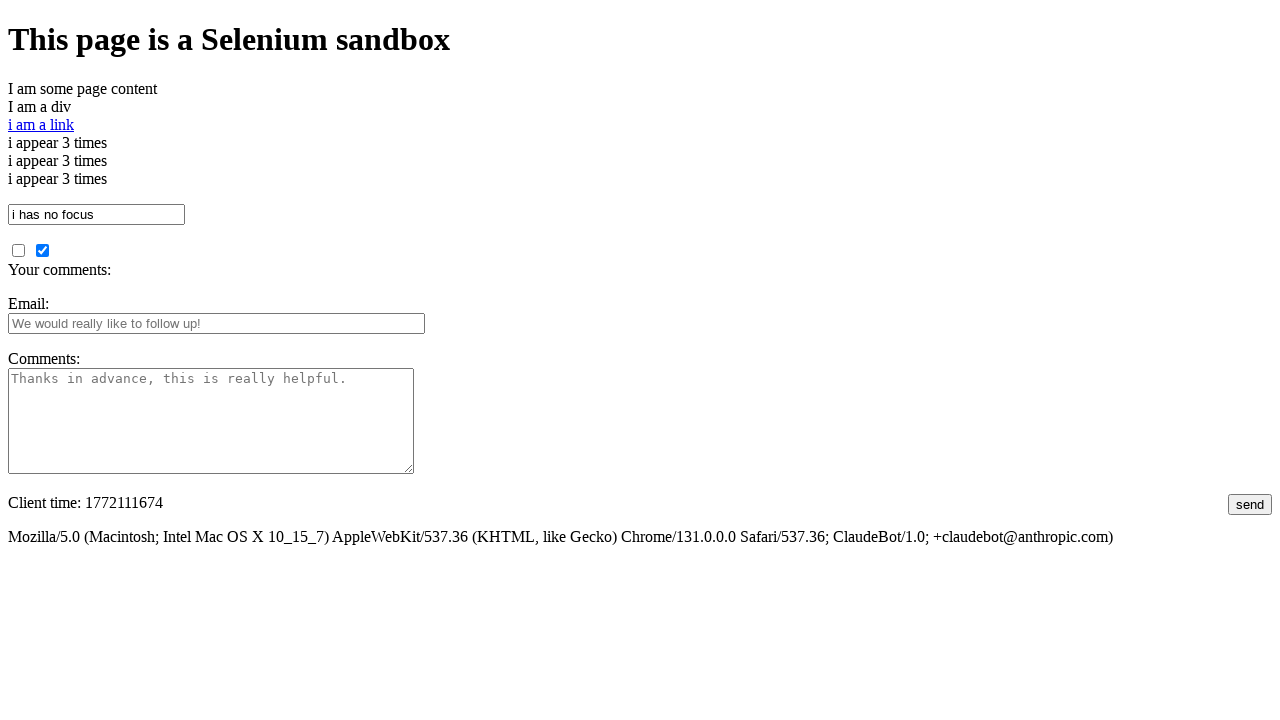

Navigated to Sauce Labs guinea pig test page
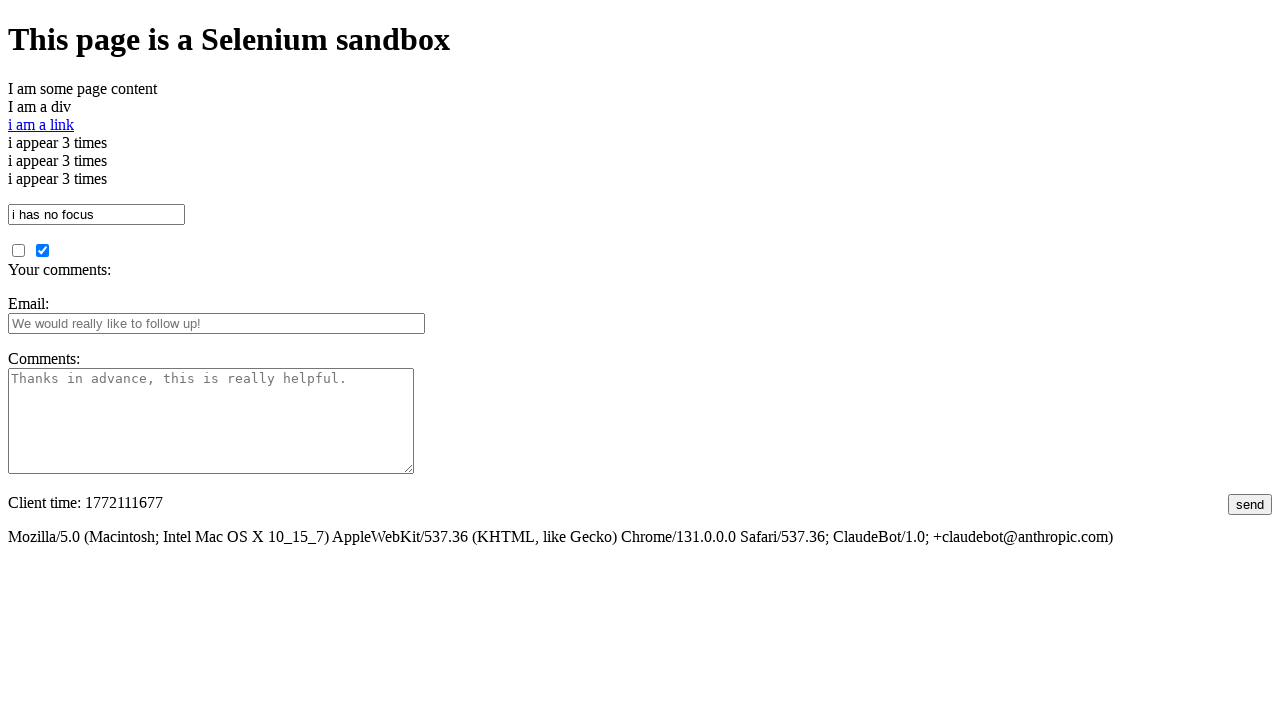

Retrieved page title: I am a page title - Sauce Labs
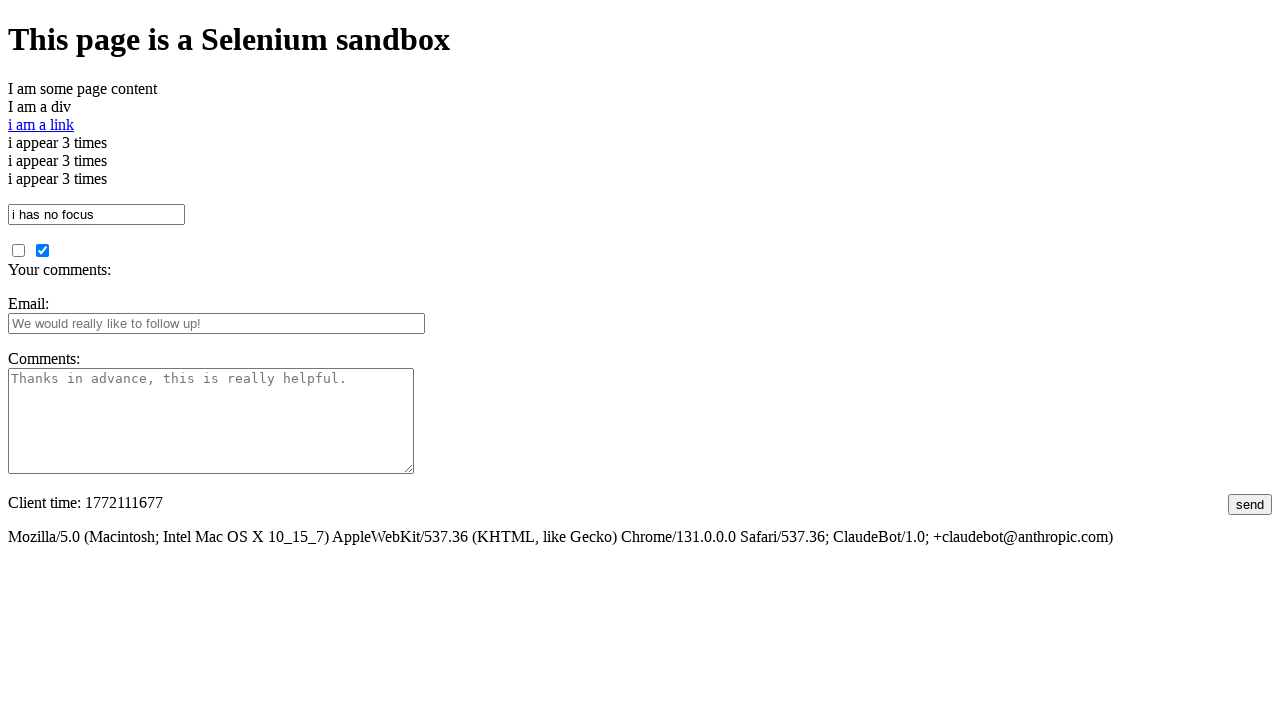

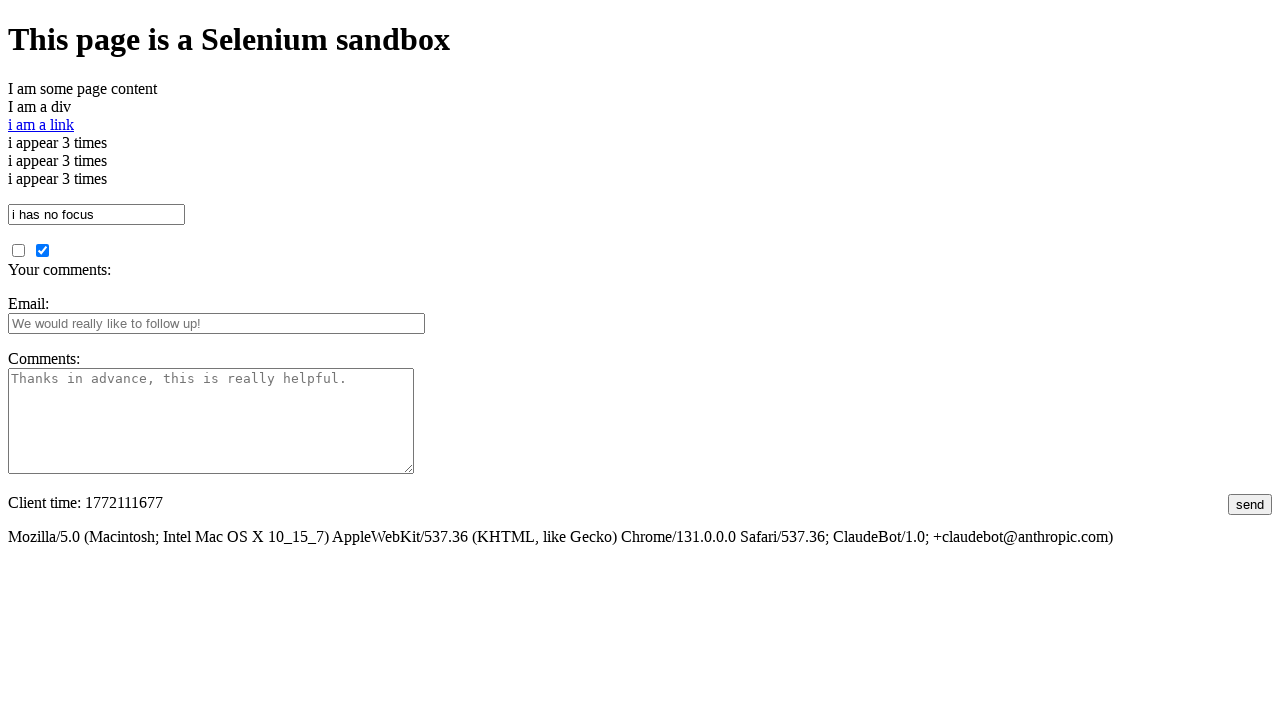